Tests drag and drop functionality on the jQuery UI droppable demo page by dragging an element and dropping it onto a target area within an iframe.

Starting URL: http://jqueryui.com/droppable/

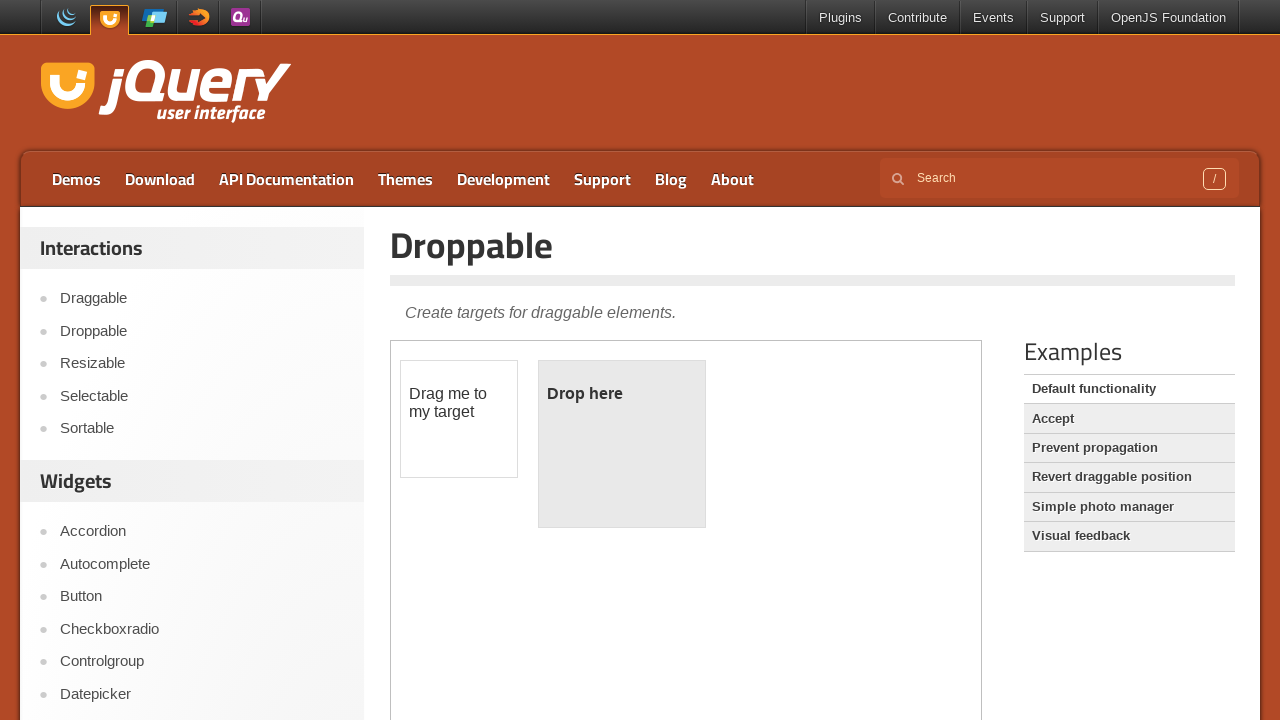

Located the demo iframe
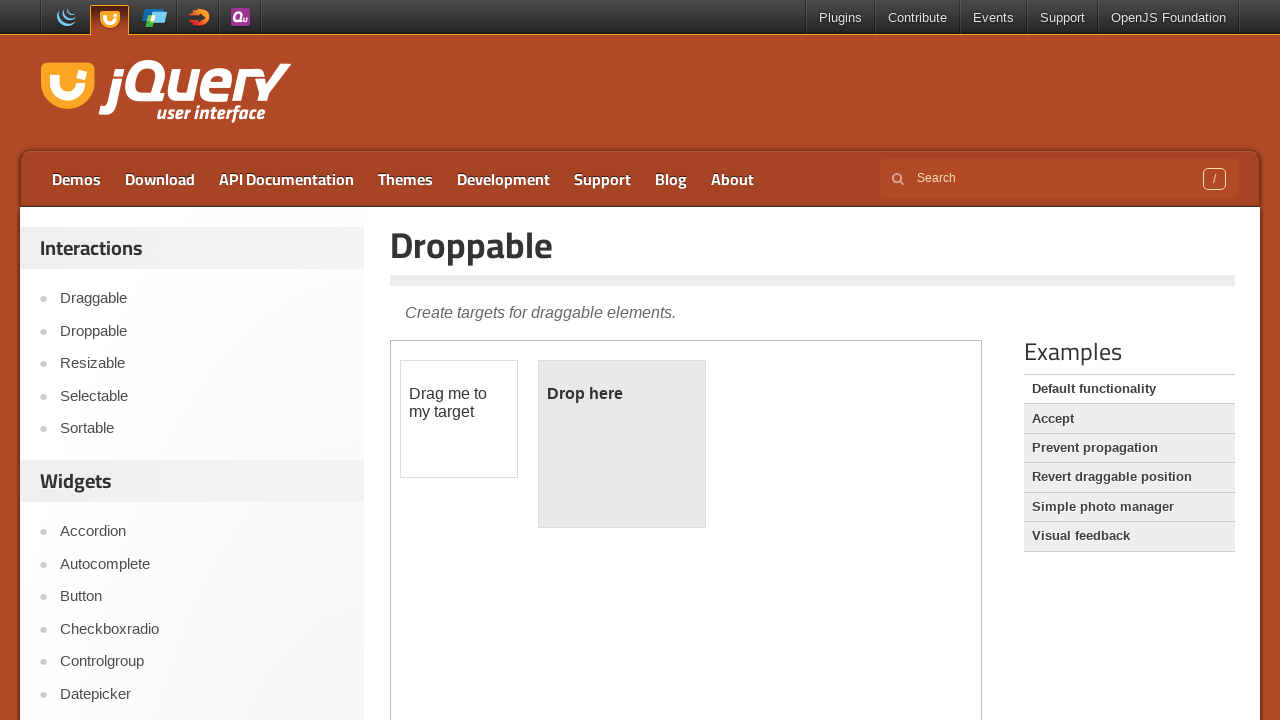

Located the draggable element
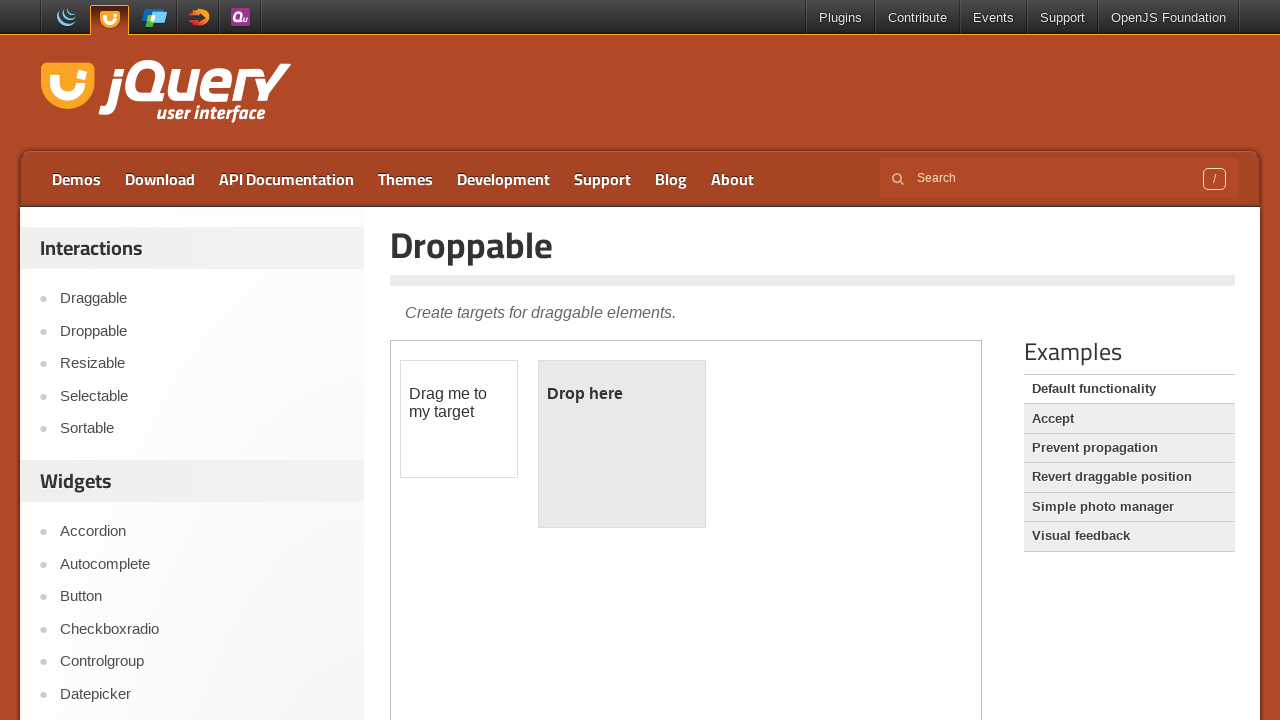

Located the droppable target element
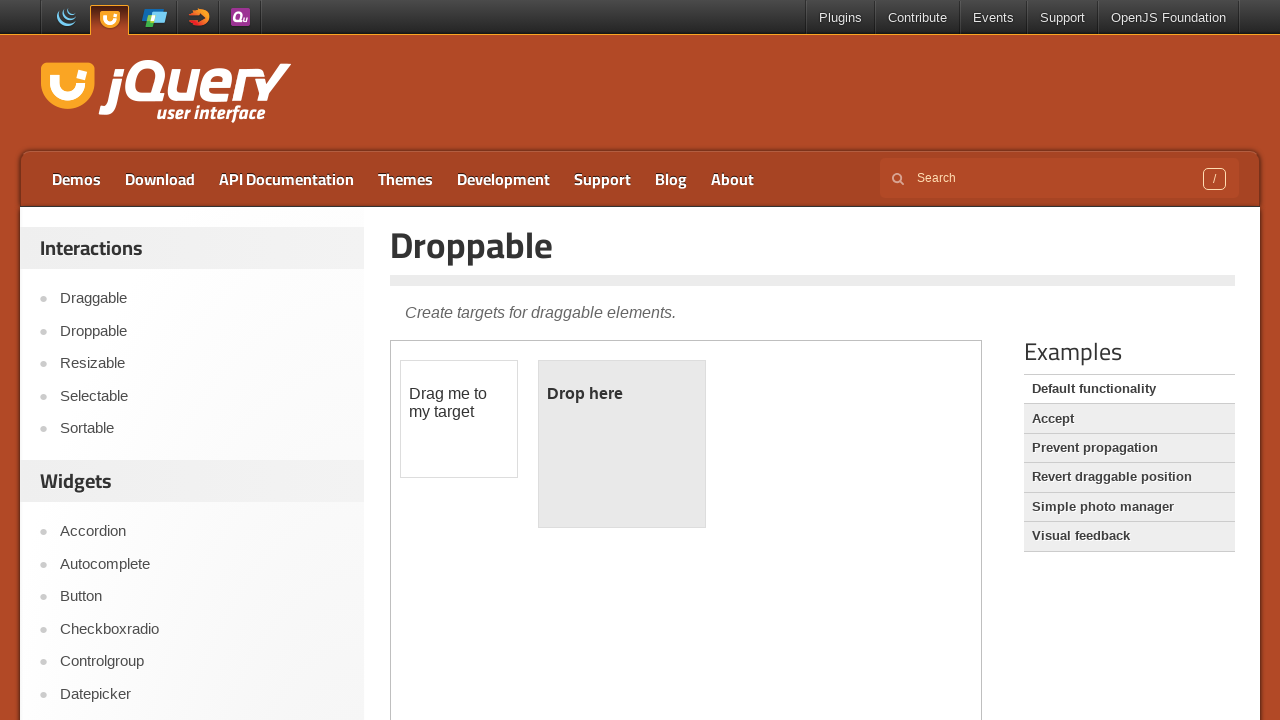

Dragged draggable element and dropped it onto droppable target at (622, 444)
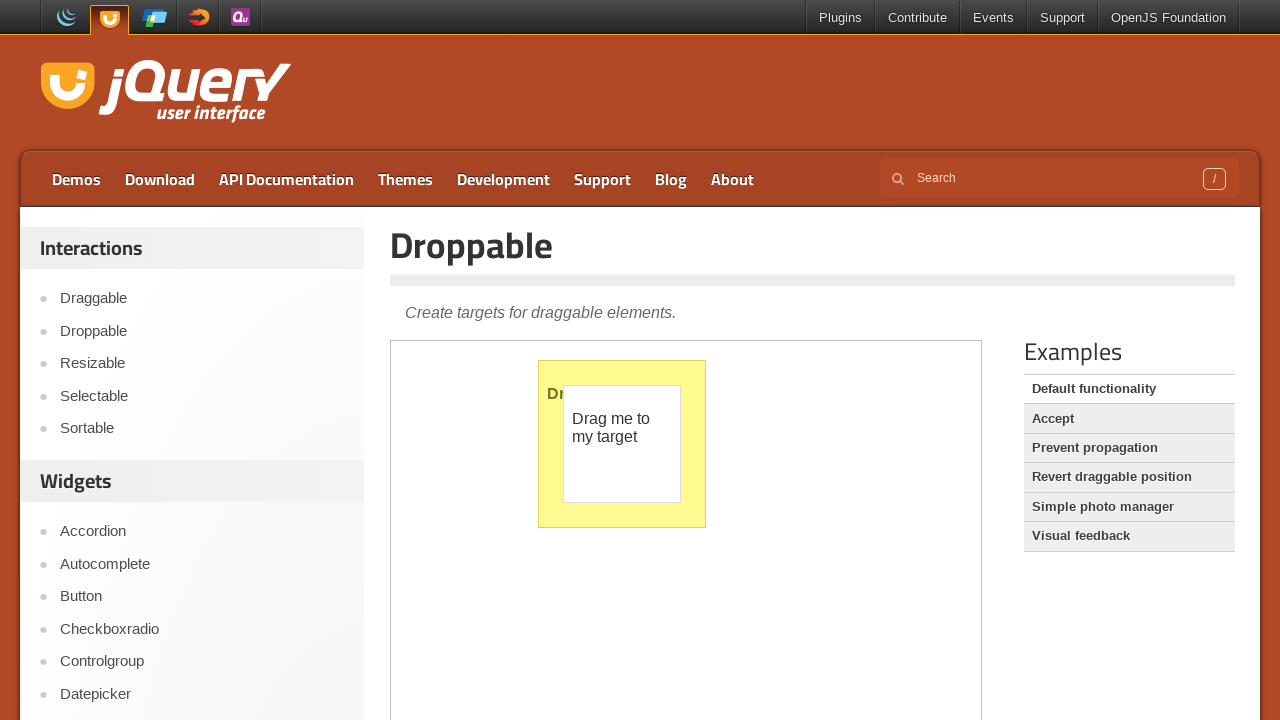

Verified successful drop - droppable element now displays 'Dropped!' text
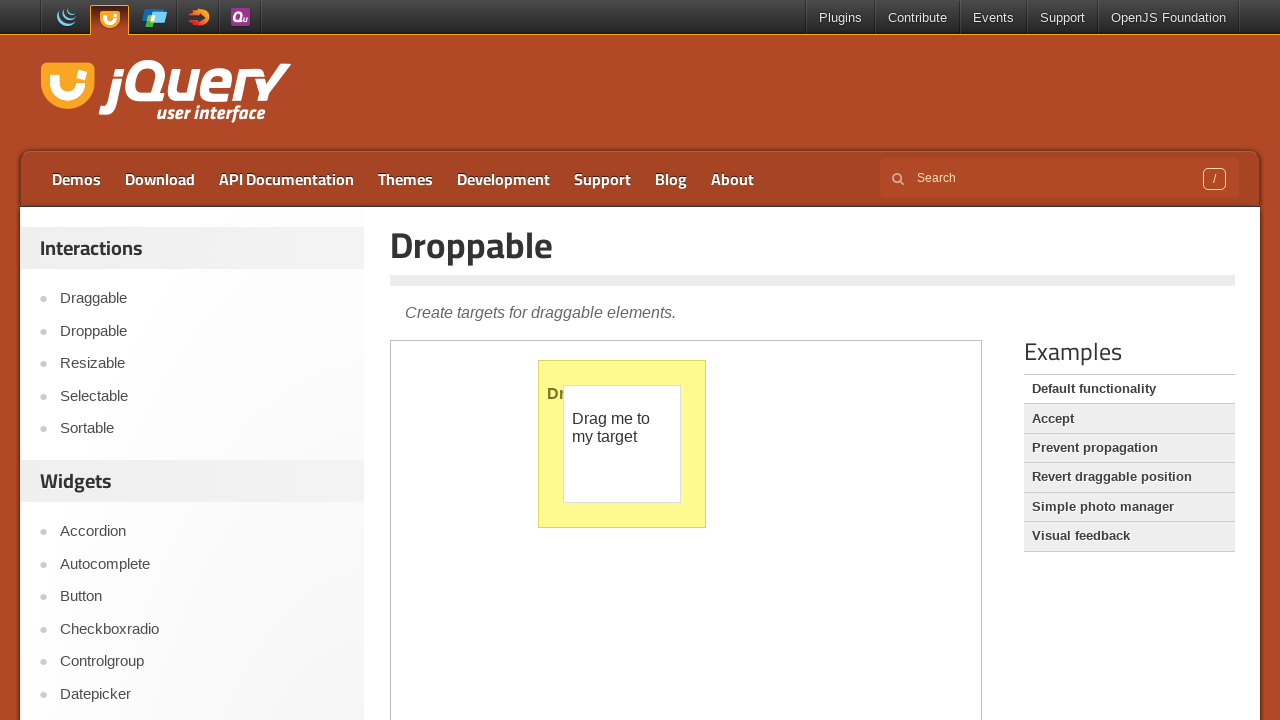

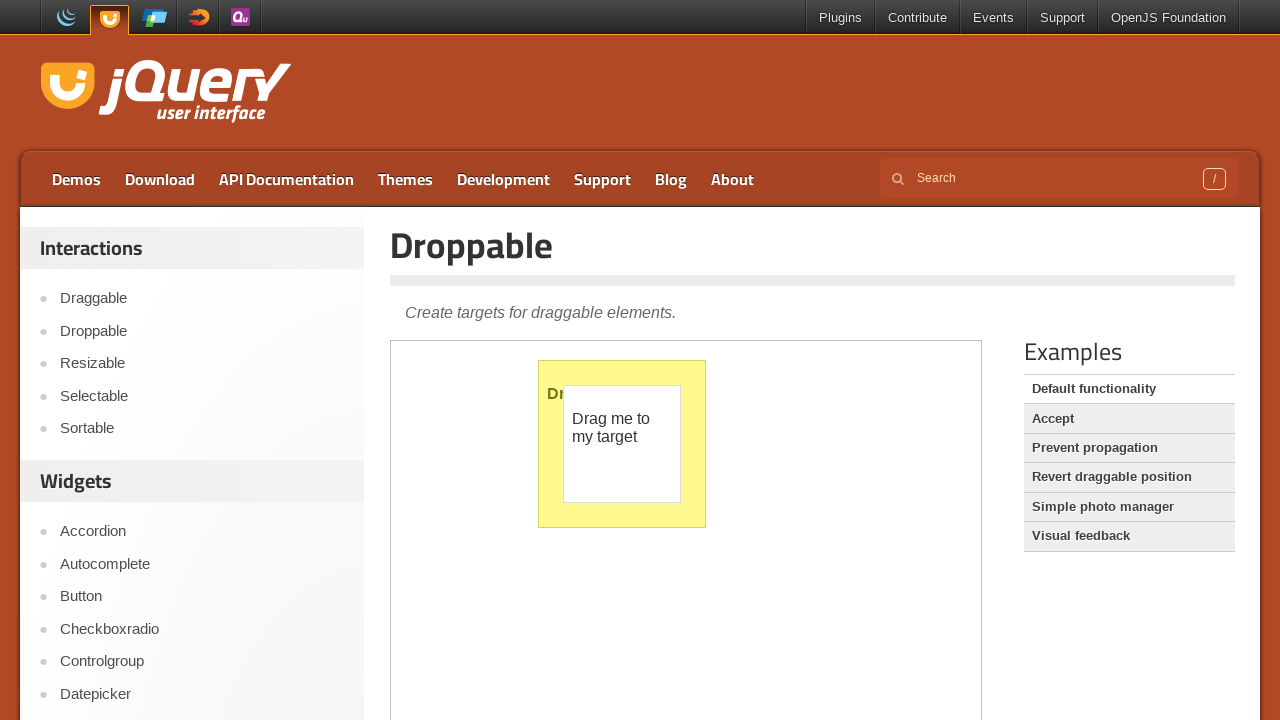